Verifies that the current URL matches the expected OrangeHRM login page URL

Starting URL: https://opensource-demo.orangehrmlive.com/web/index.php/auth/login

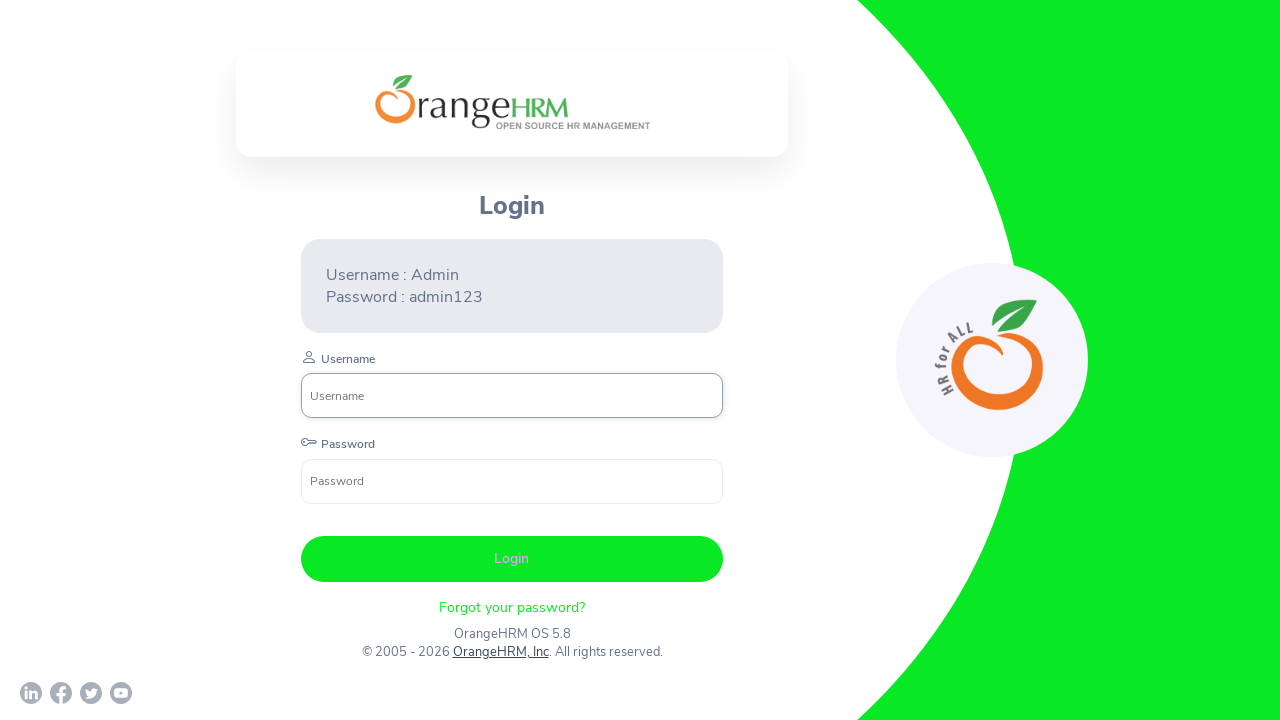

Waited for page to reach networkidle load state
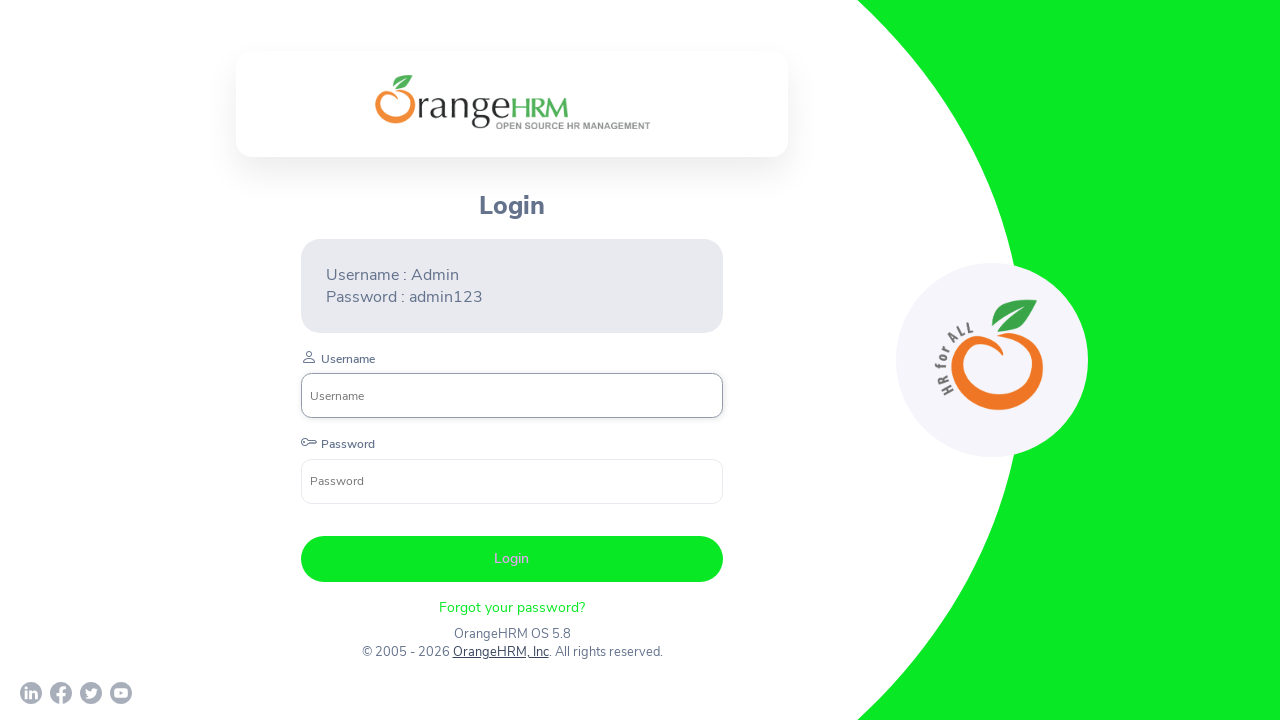

Retrieved current URL: https://opensource-demo.orangehrmlive.com/web/index.php/auth/login
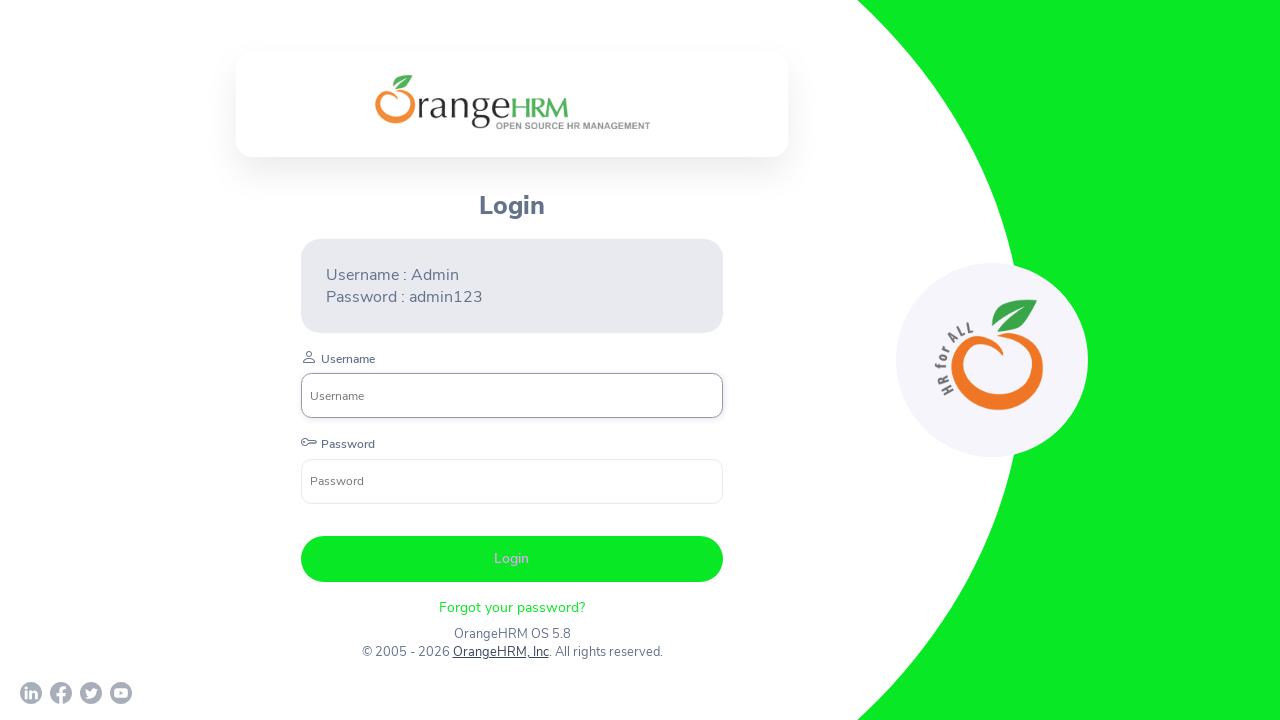

Verified current URL contains OrangeHRM domain
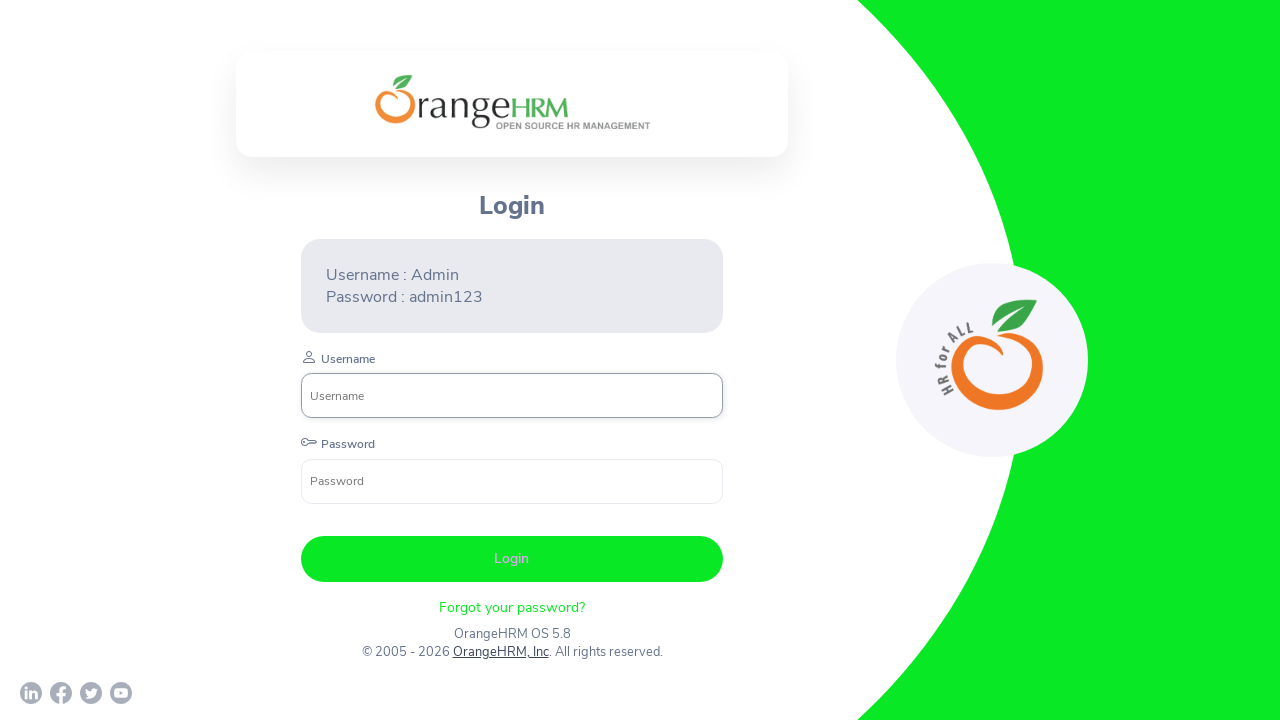

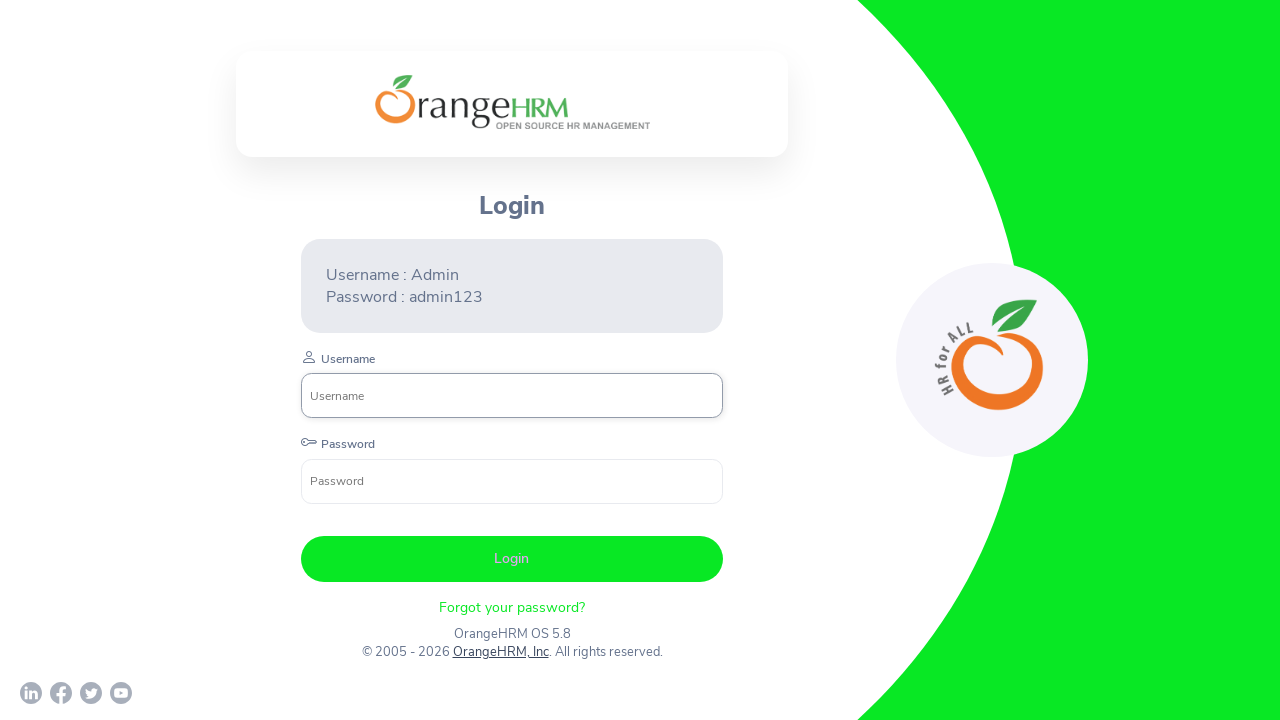